Tests JavaScript alert handling by clicking the alert button and accepting it

Starting URL: https://the-internet.herokuapp.com/javascript_alerts

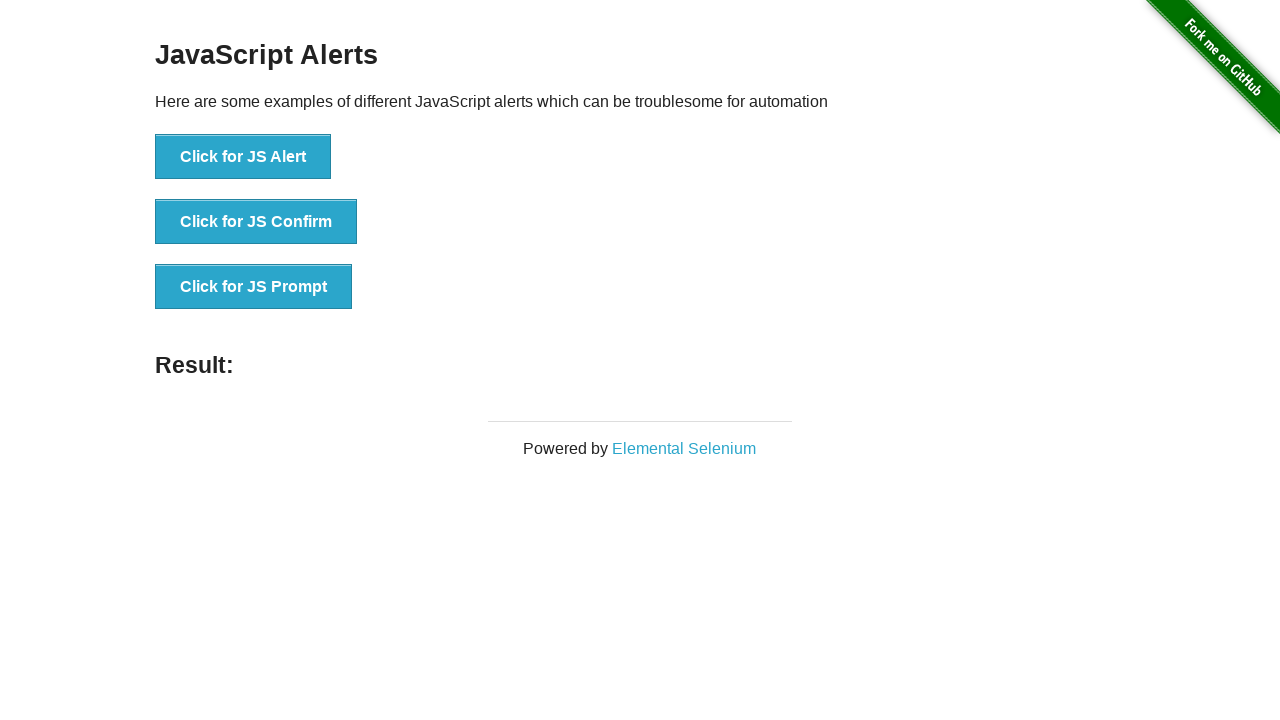

Clicked the JavaScript alert button at (243, 157) on xpath=//button[.='Click for JS Alert']
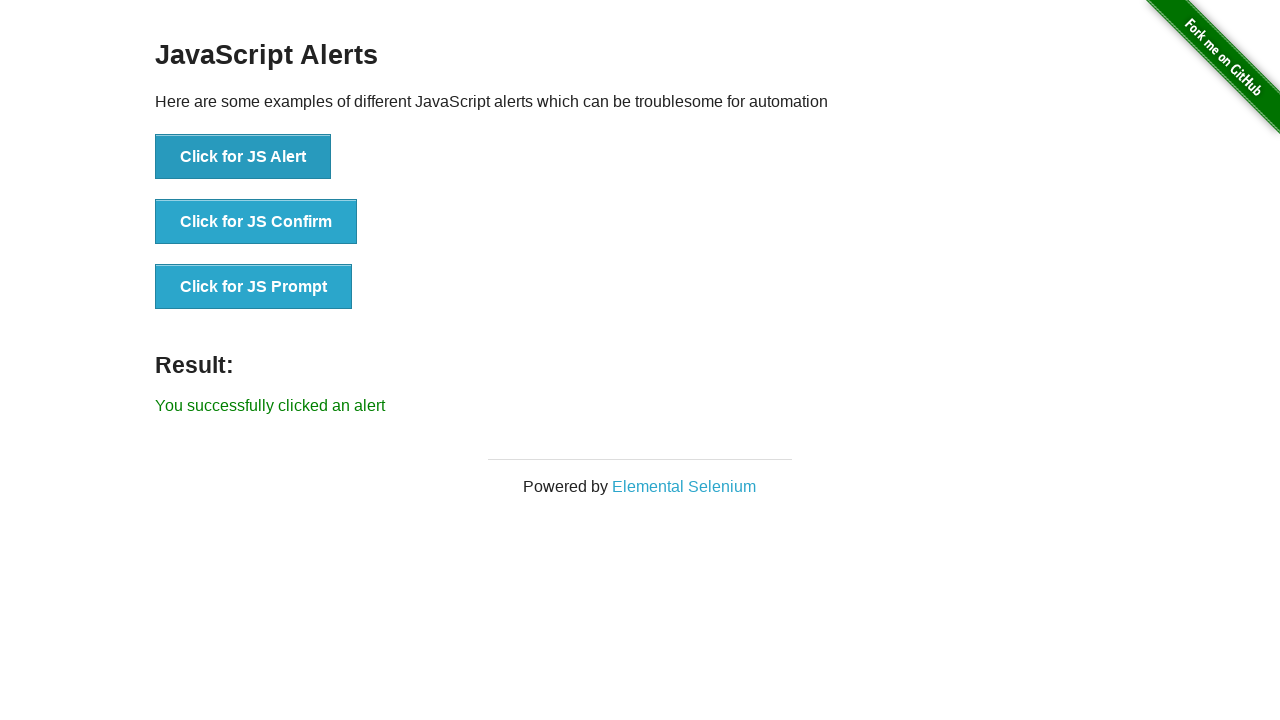

Set up dialog handler to accept alerts
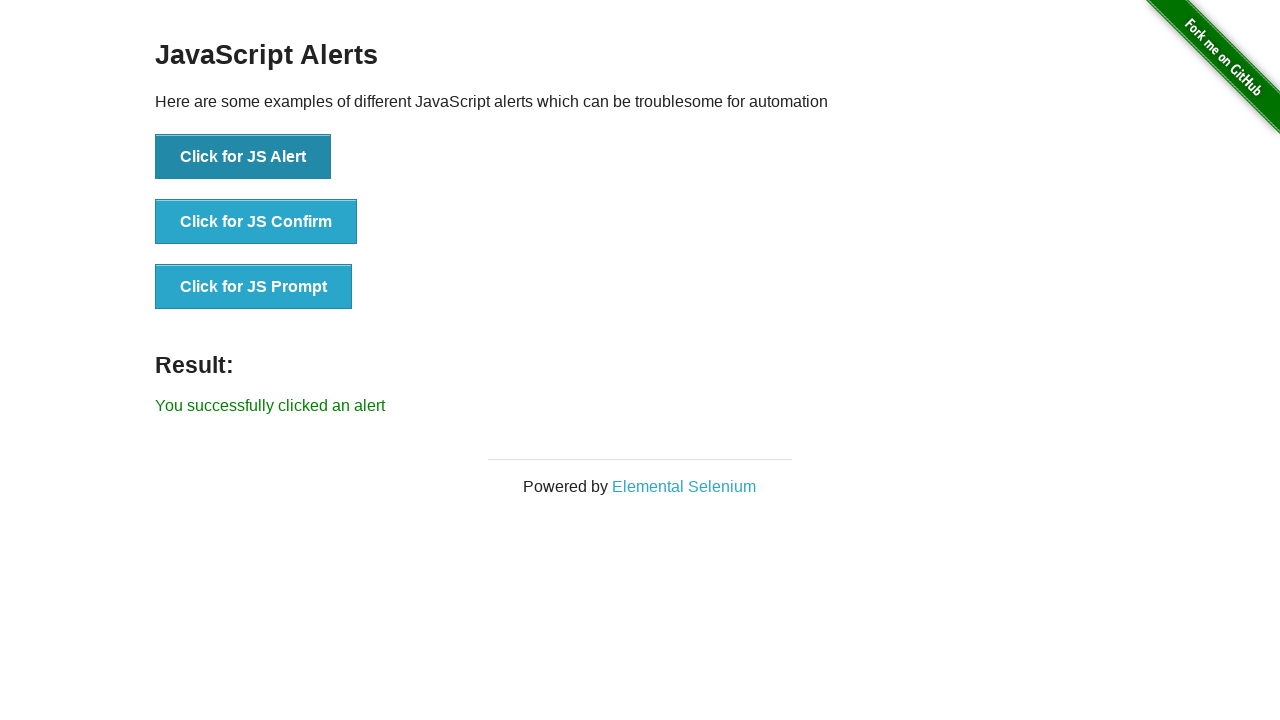

Clicked the JavaScript alert button again at (243, 157) on xpath=//button[.='Click for JS Alert']
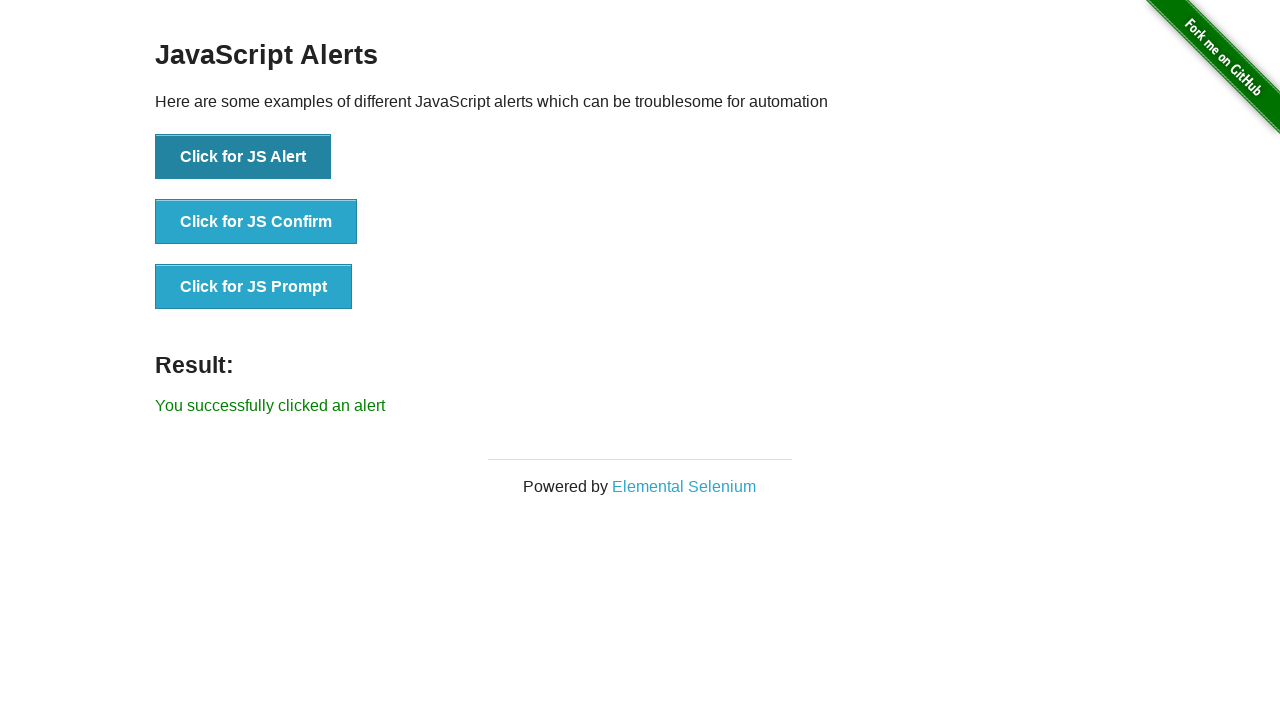

Verified success message appeared: 'You successfully clicked an alert'
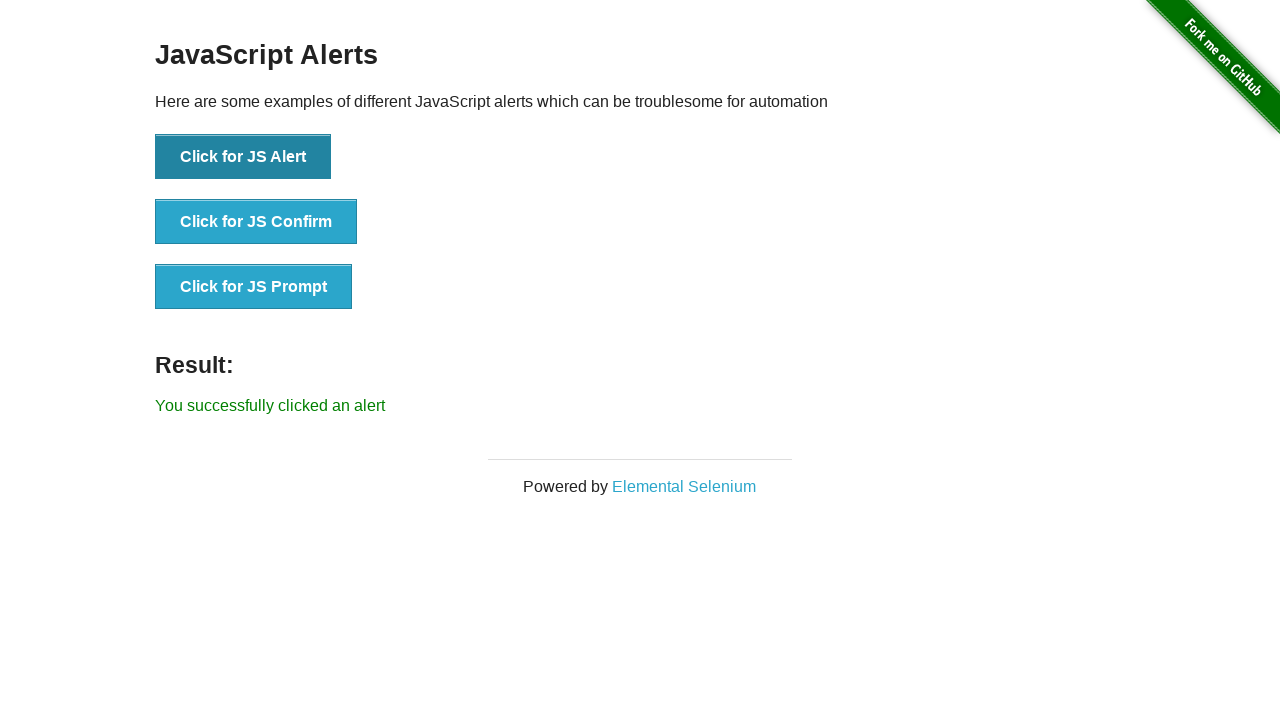

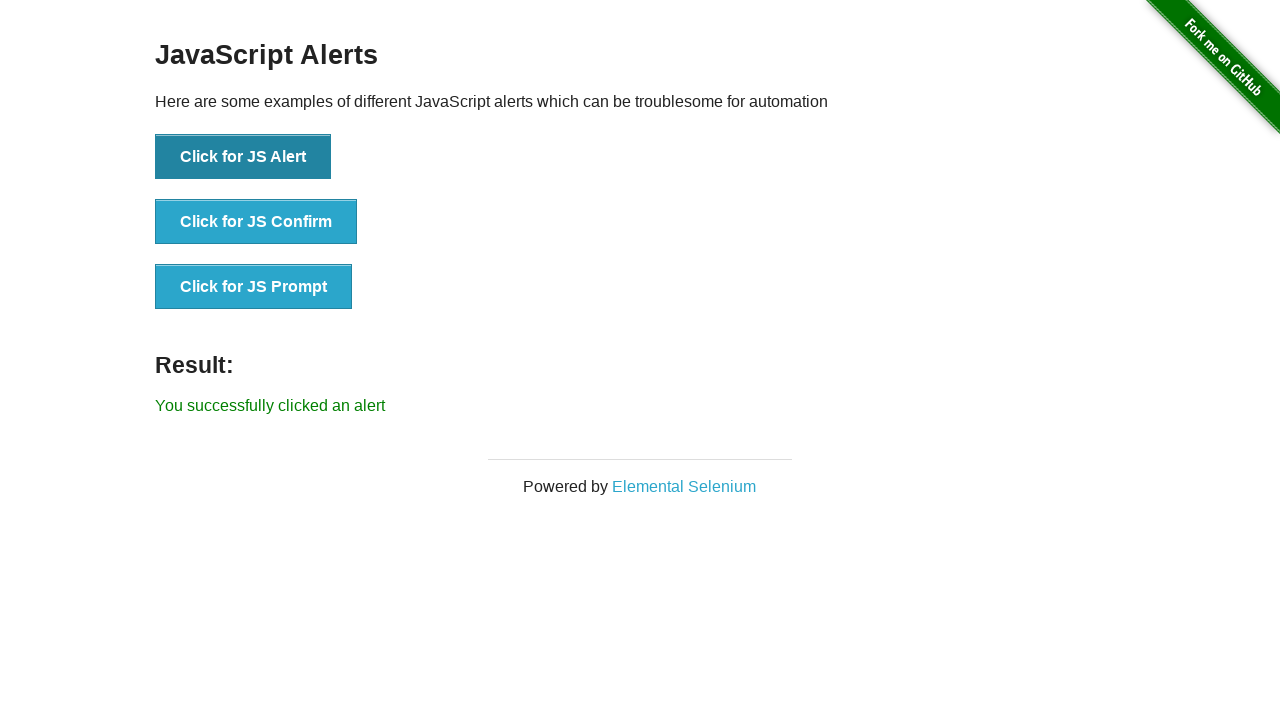